Tests the jQuery UI datepicker widget by switching to the demo iframe and entering a date value into the datepicker input field.

Starting URL: https://jqueryui.com/datepicker/

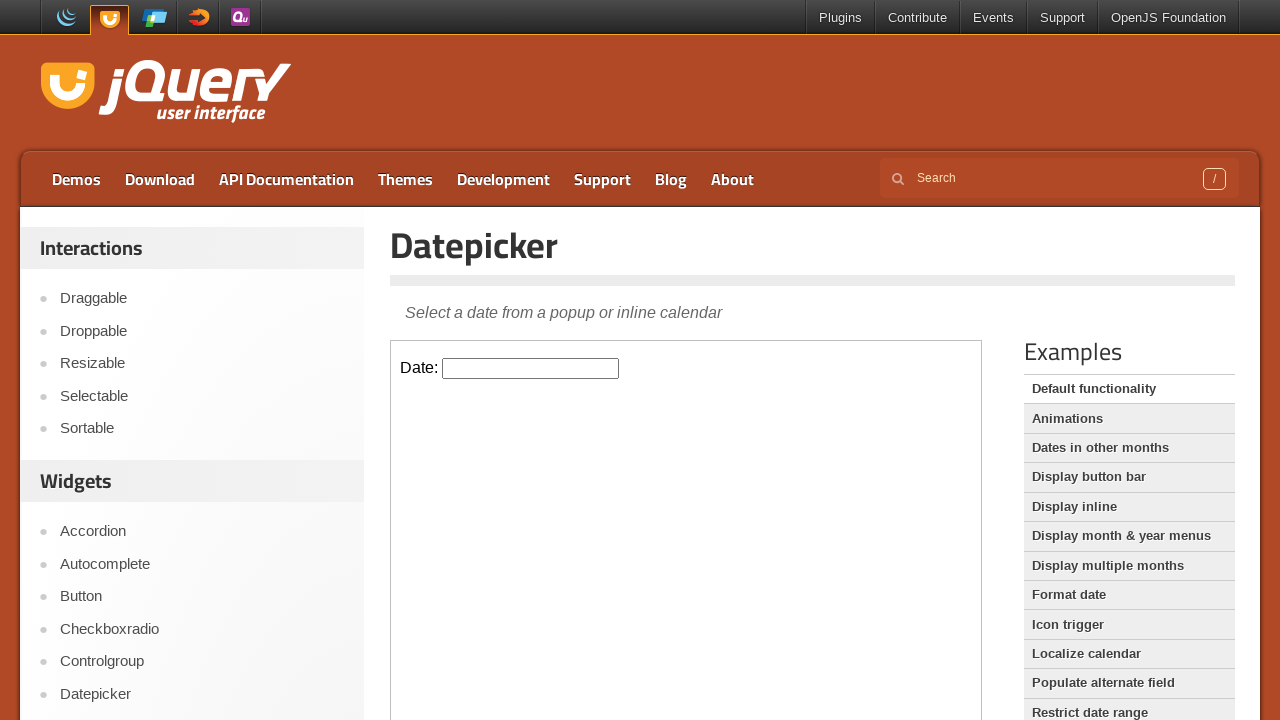

Located the demo iframe containing the datepicker widget
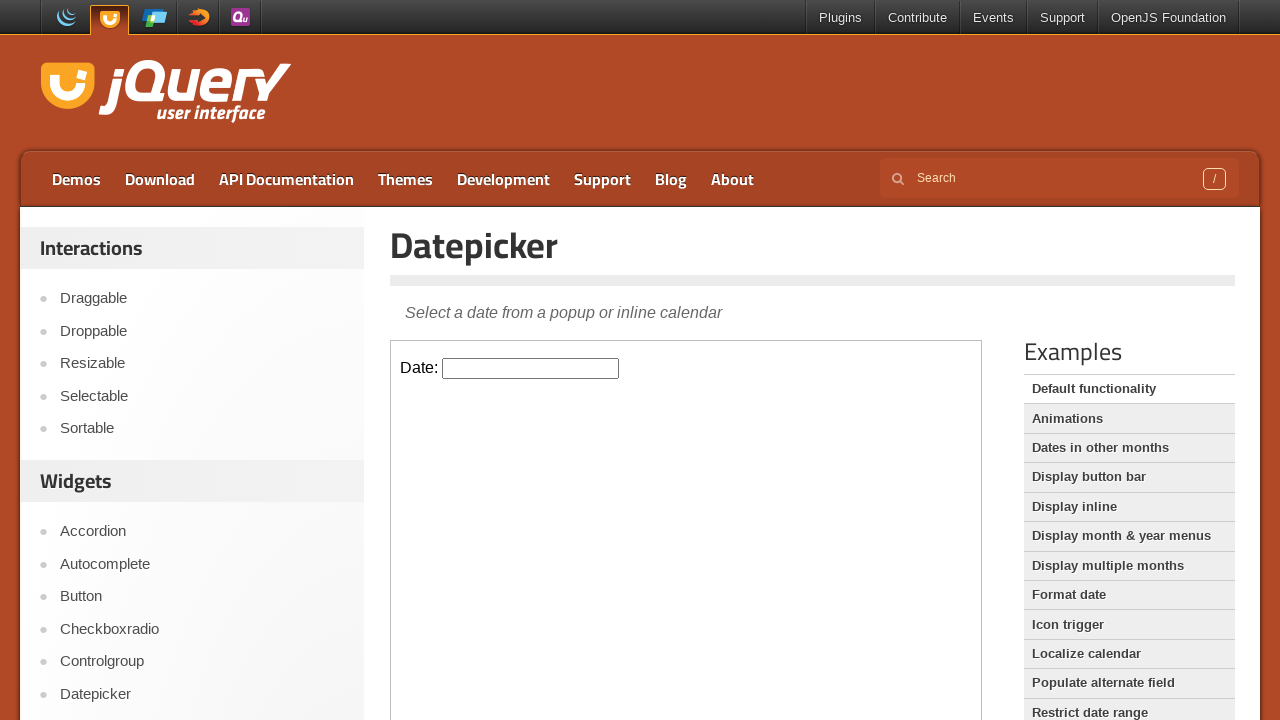

Filled the datepicker input field with date '01/27/2003' on .demo-frame >> internal:control=enter-frame >> .hasDatepicker
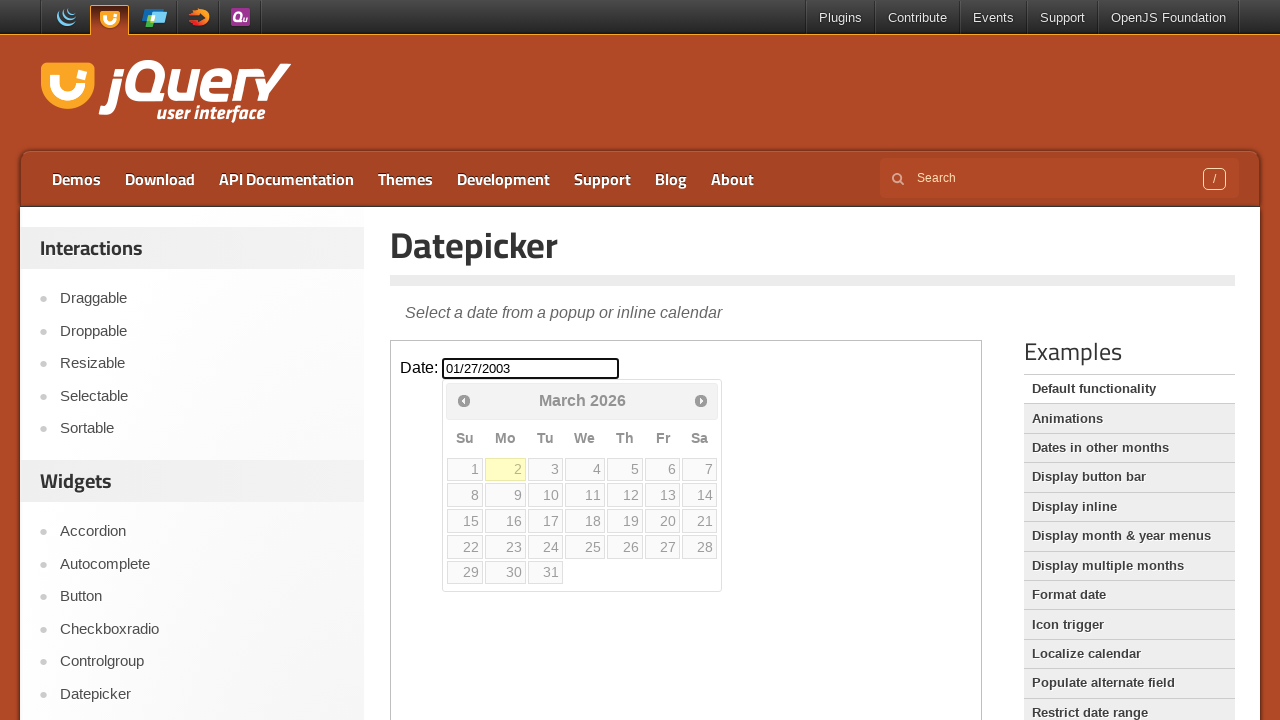

Pressed Enter to confirm the date selection in the datepicker on .demo-frame >> internal:control=enter-frame >> .hasDatepicker
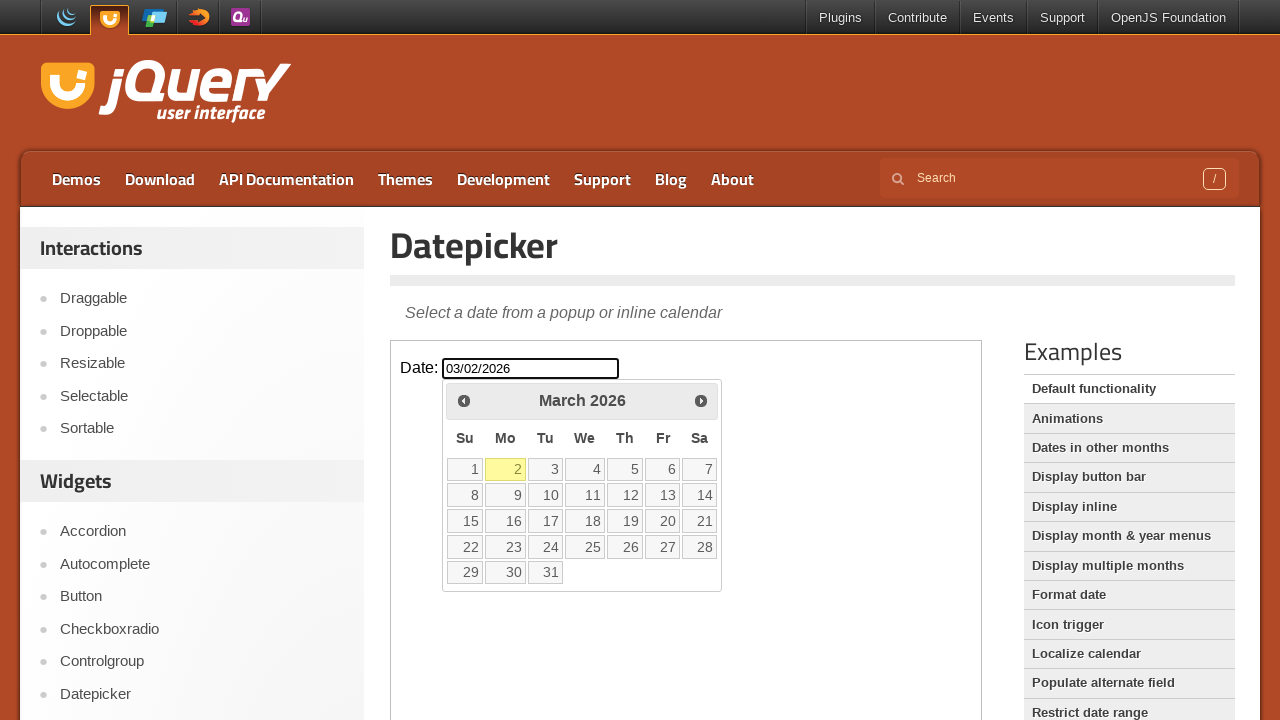

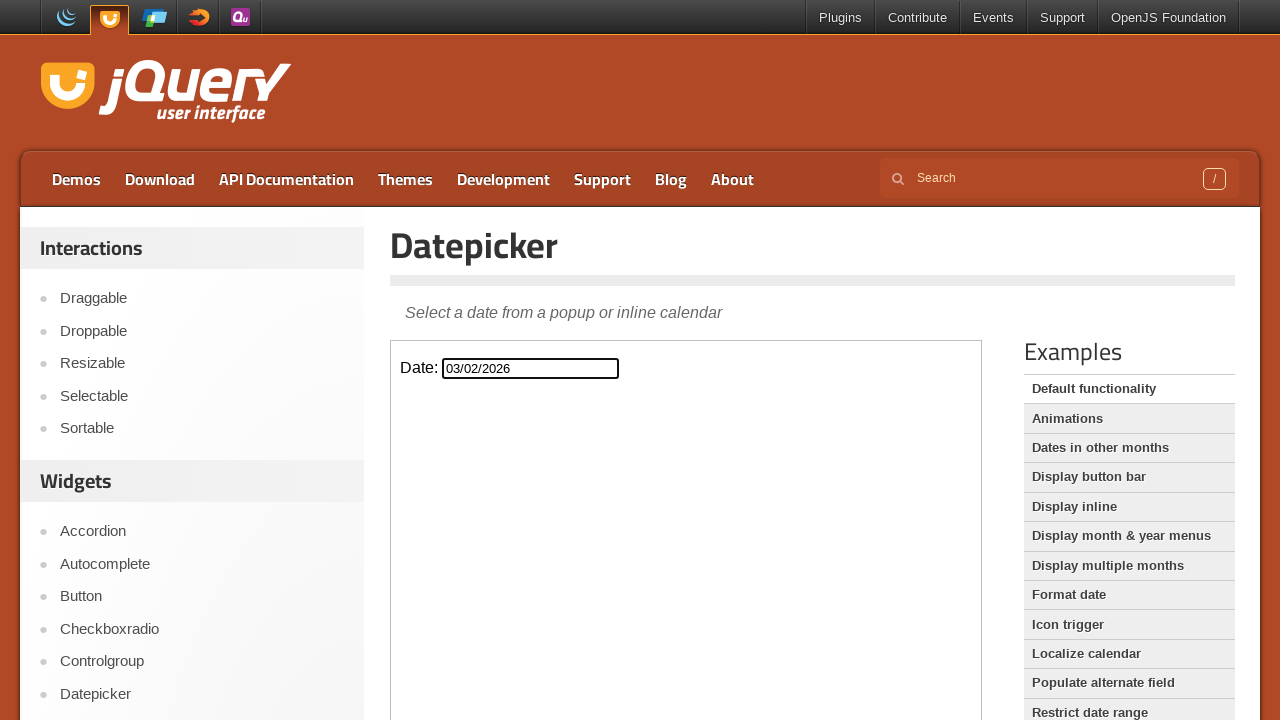